Tests clicking the login submit button on the CMS portal page using CSS selector with ID

Starting URL: https://portaldev.cms.gov/portal/

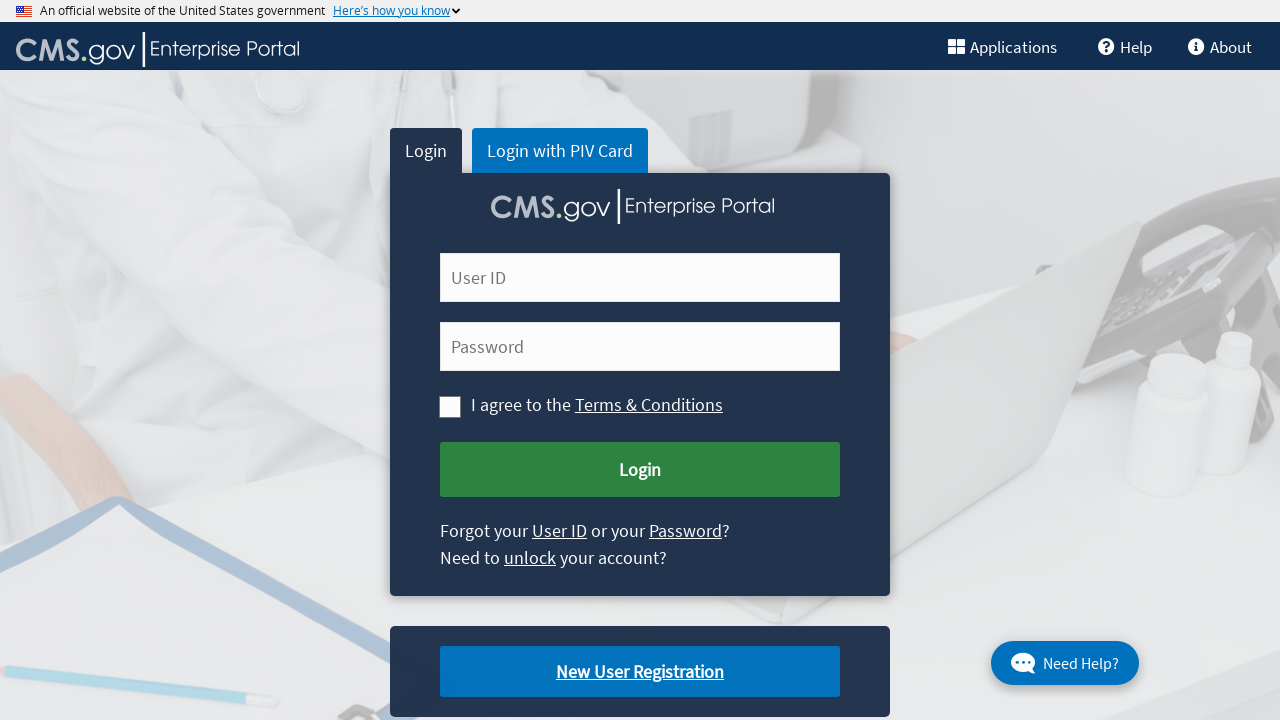

Clicked the login submit button on the CMS portal page at (640, 470) on button#cms-login-submit
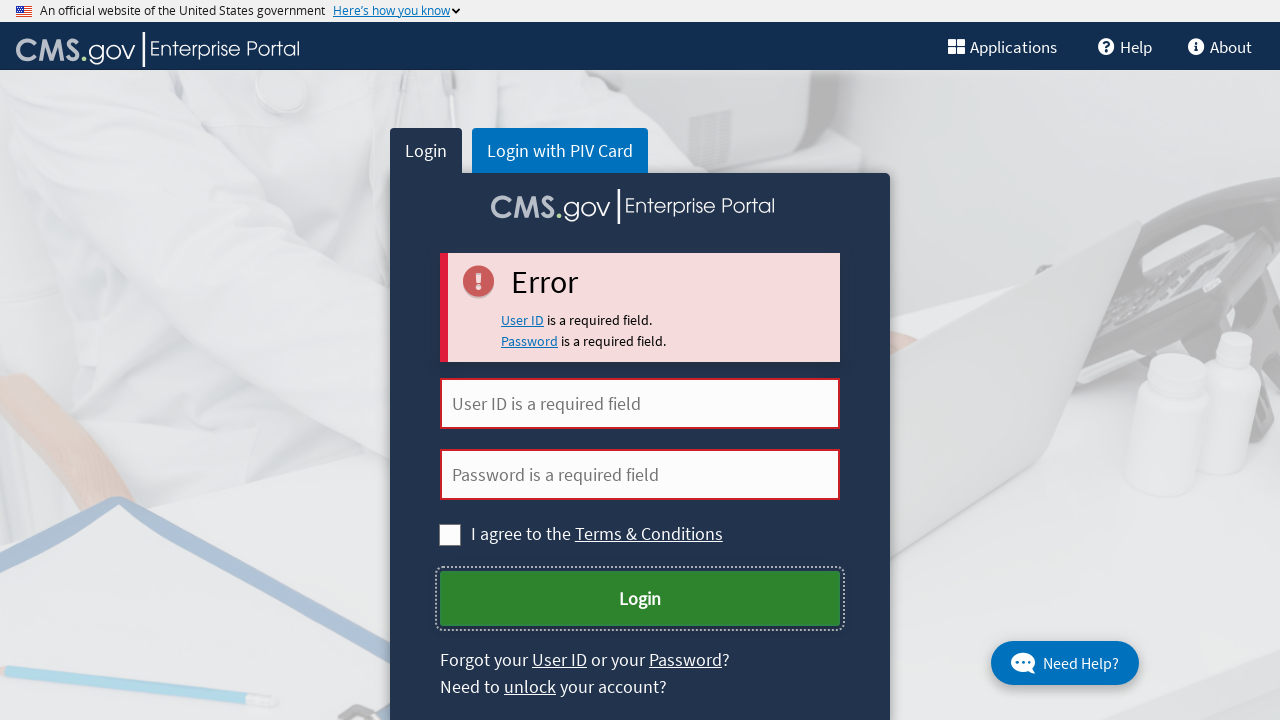

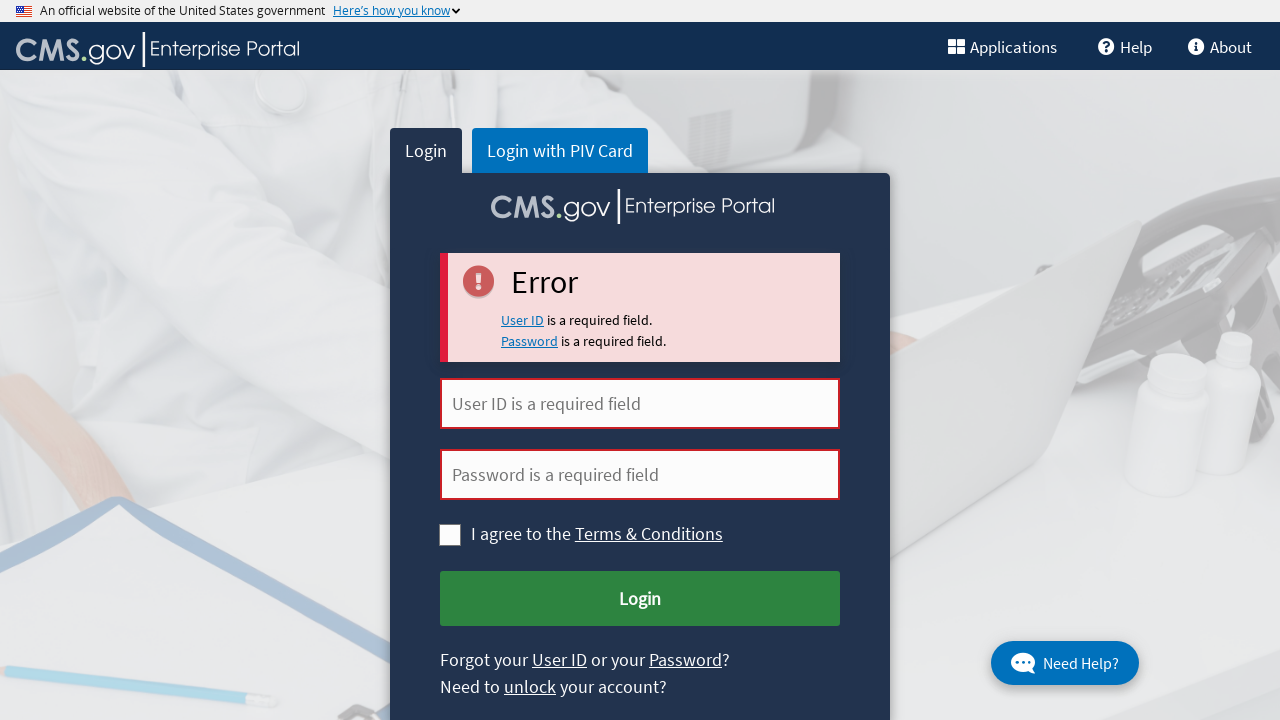